Tests checkbox interactions by clicking, checking, unchecking a single checkbox, then iterating through all checkboxes to check each one and verify they are checked.

Starting URL: https://rahulshettyacademy.com/AutomationPractice/

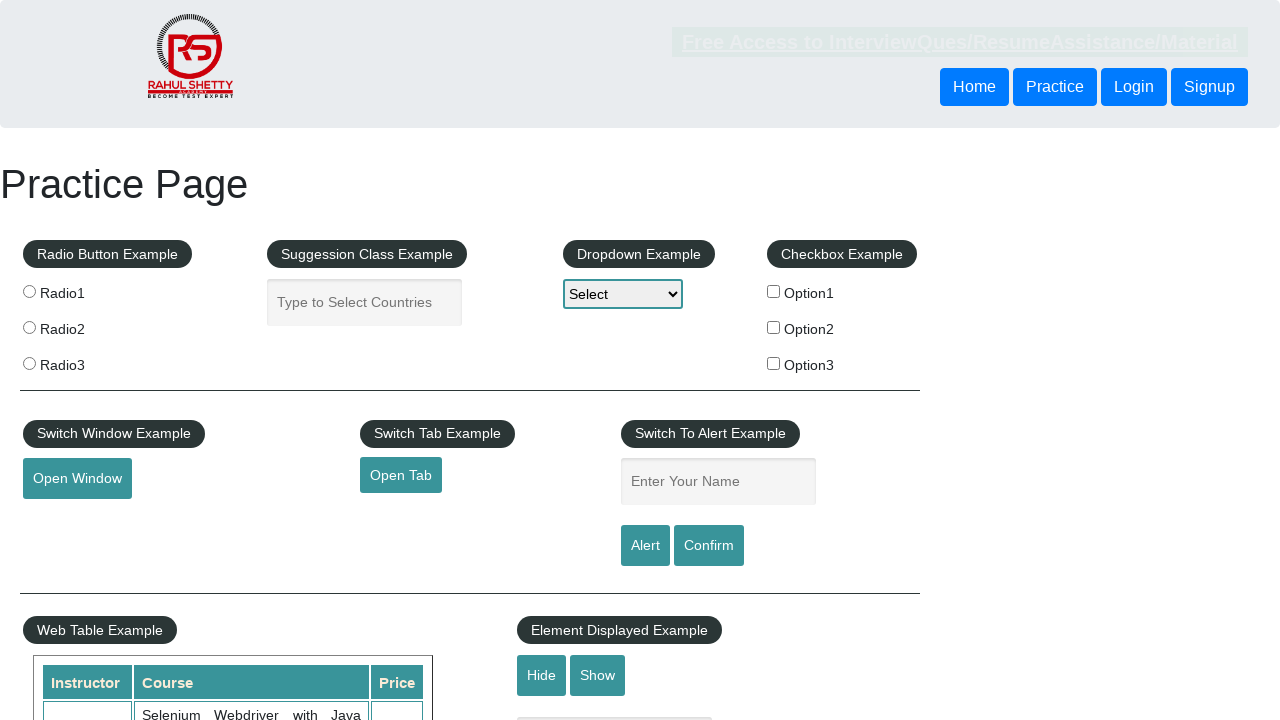

Navigated to AutomationPractice page
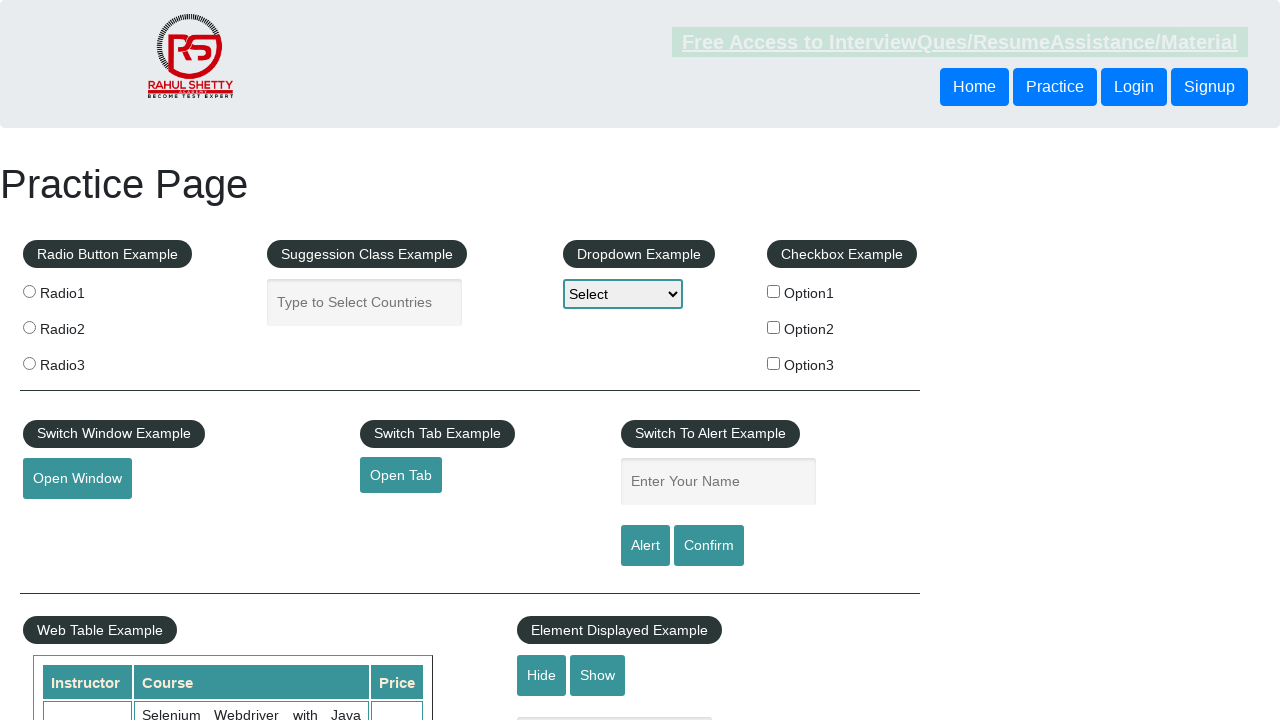

Located first checkbox (checkBoxOption1)
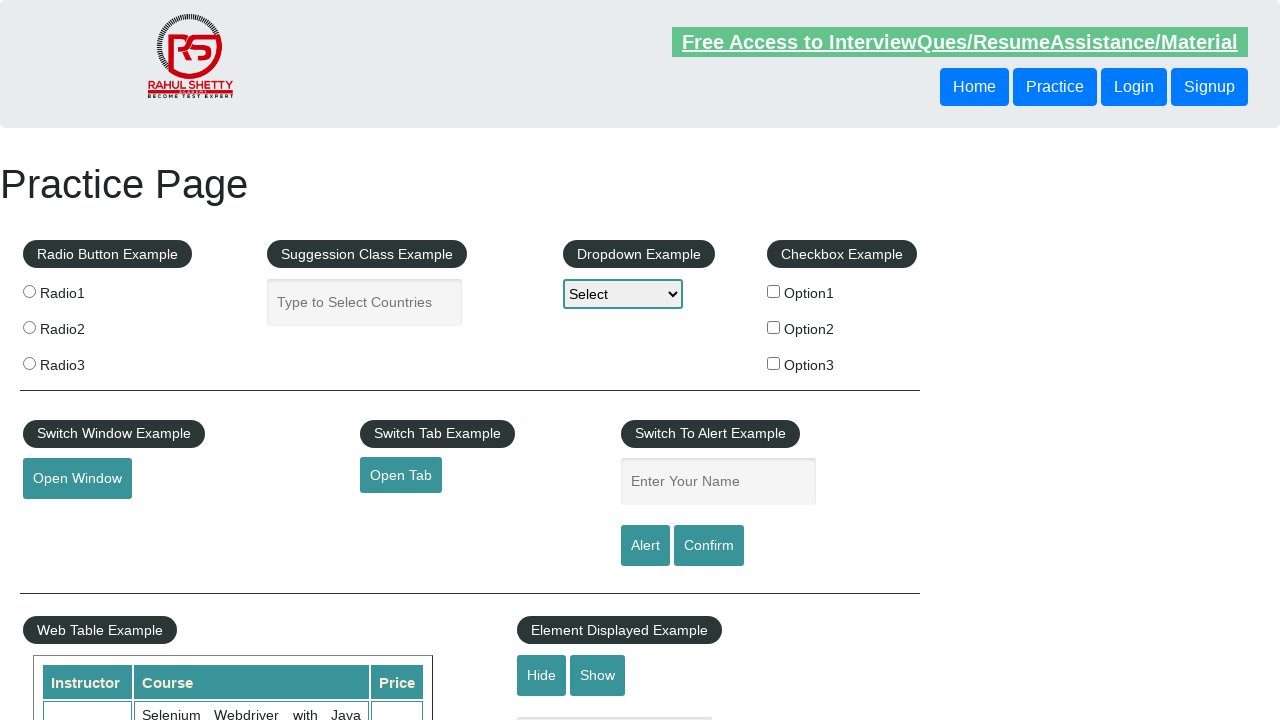

Clicked first checkbox to toggle state at (774, 291) on input#checkBoxOption1
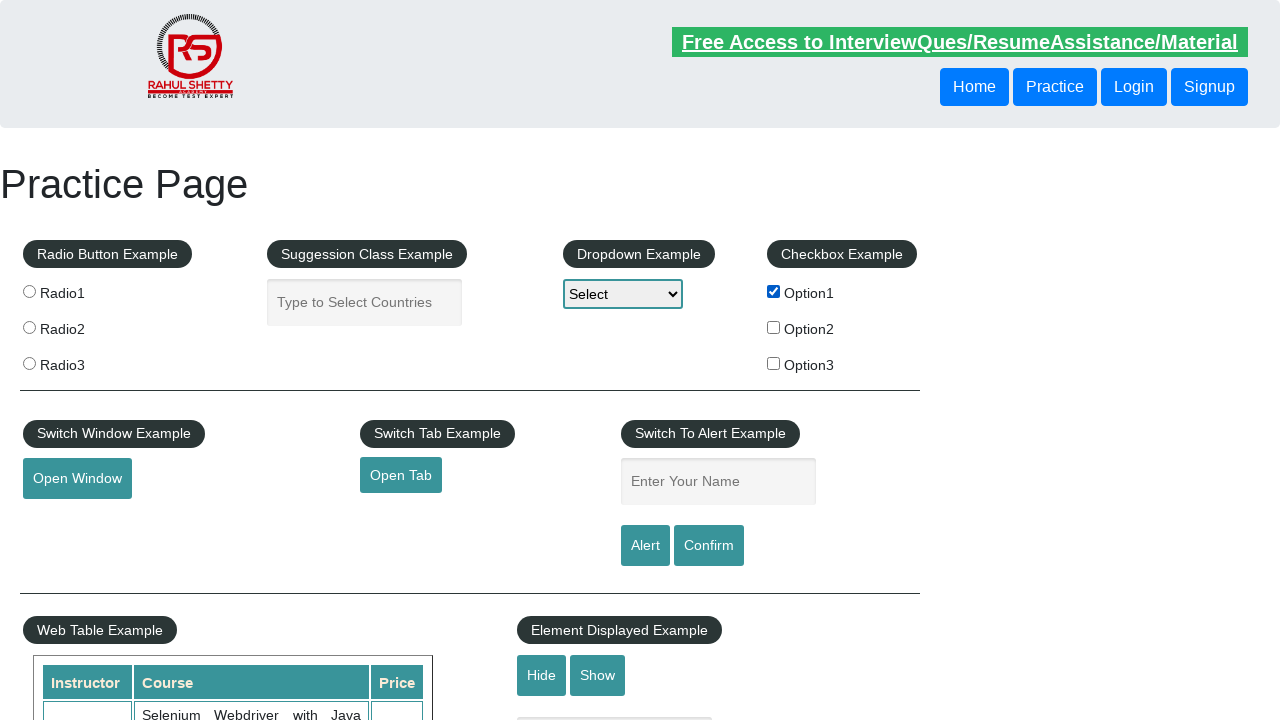

Checked first checkbox with force=True on input#checkBoxOption1
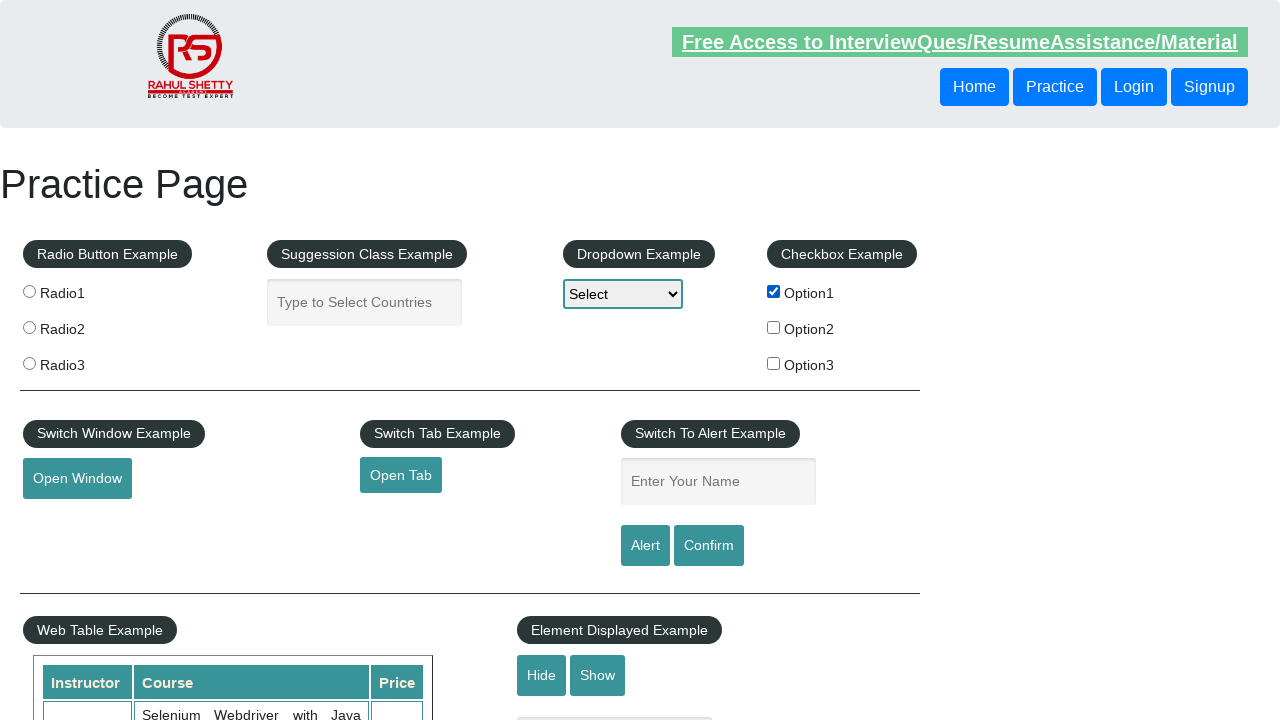

Unchecked first checkbox at (774, 291) on input#checkBoxOption1
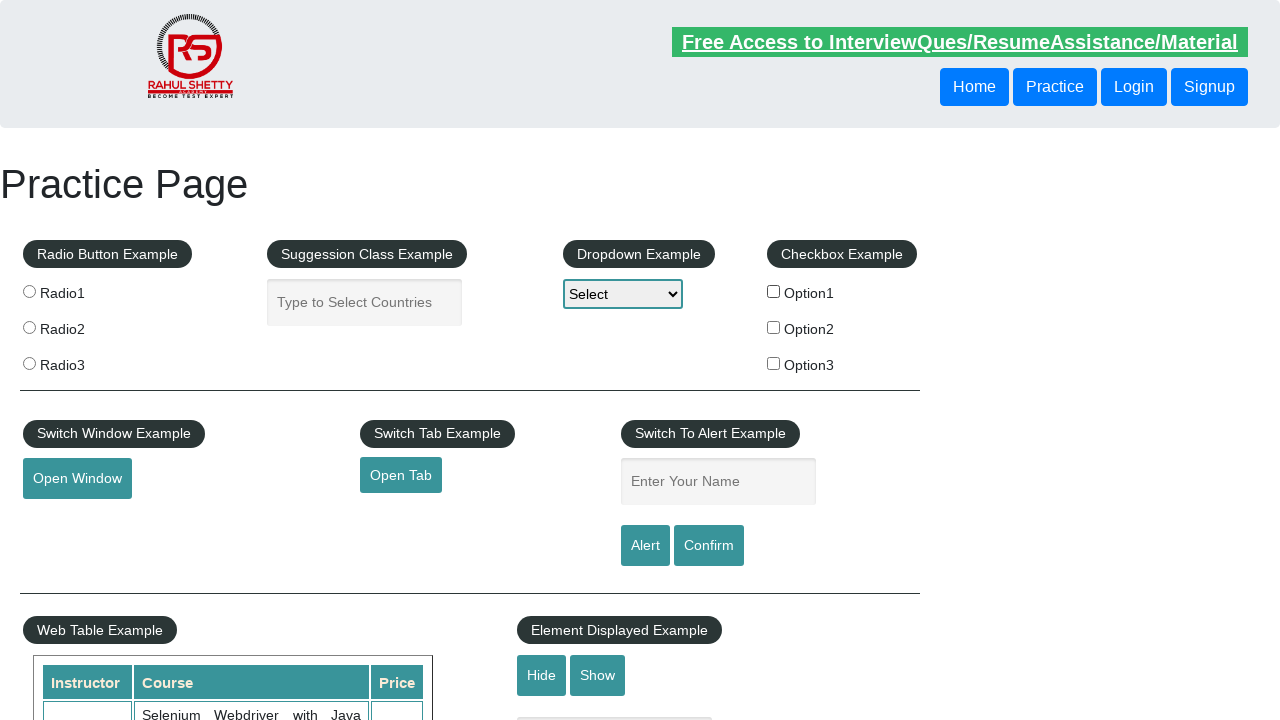

Located all checkboxes with id containing 'checkBoxOption'
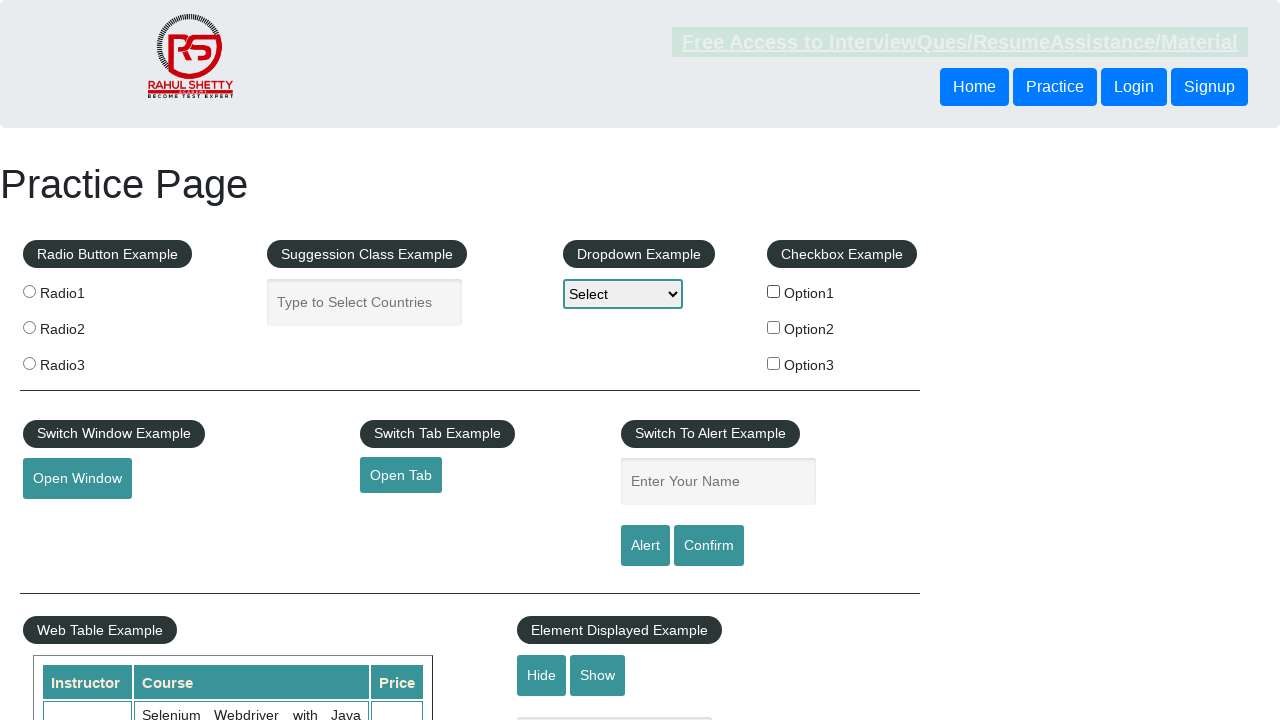

Checked checkbox 1 at (774, 291) on input[id*="checkBoxOption"] >> nth=0
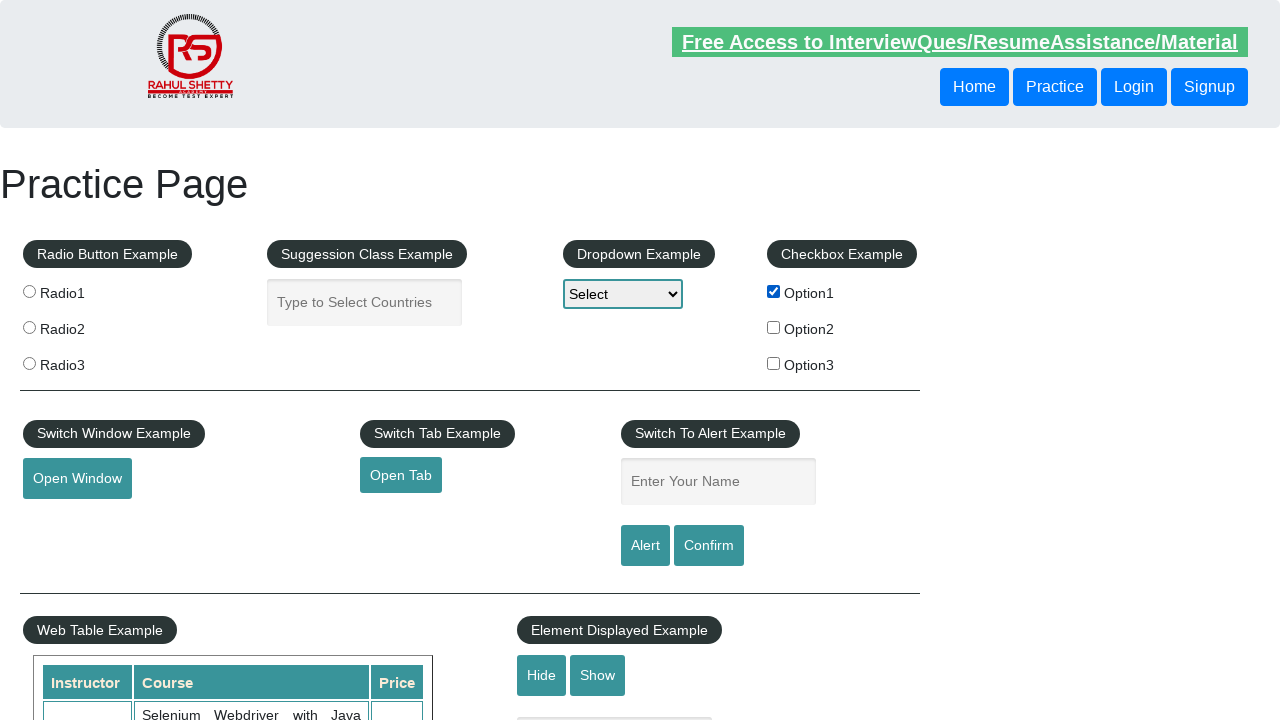

Verified checkbox 1 is checked
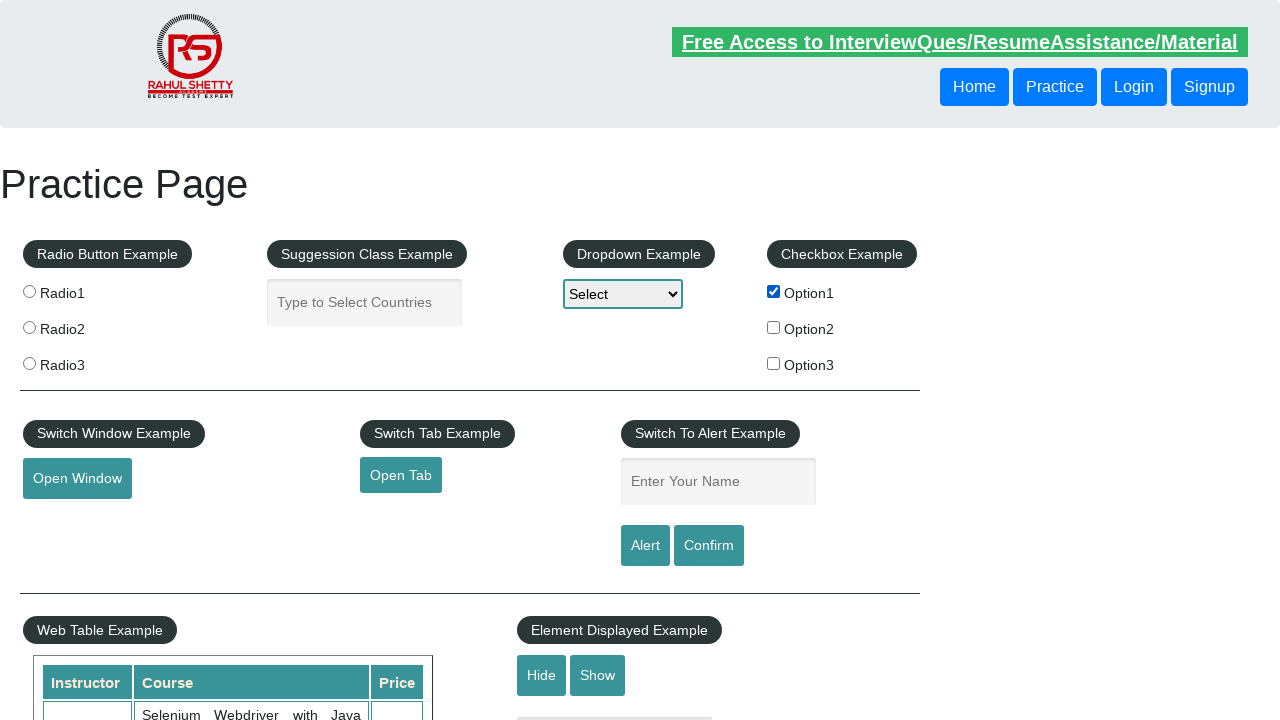

Checked checkbox 2 at (774, 327) on input[id*="checkBoxOption"] >> nth=1
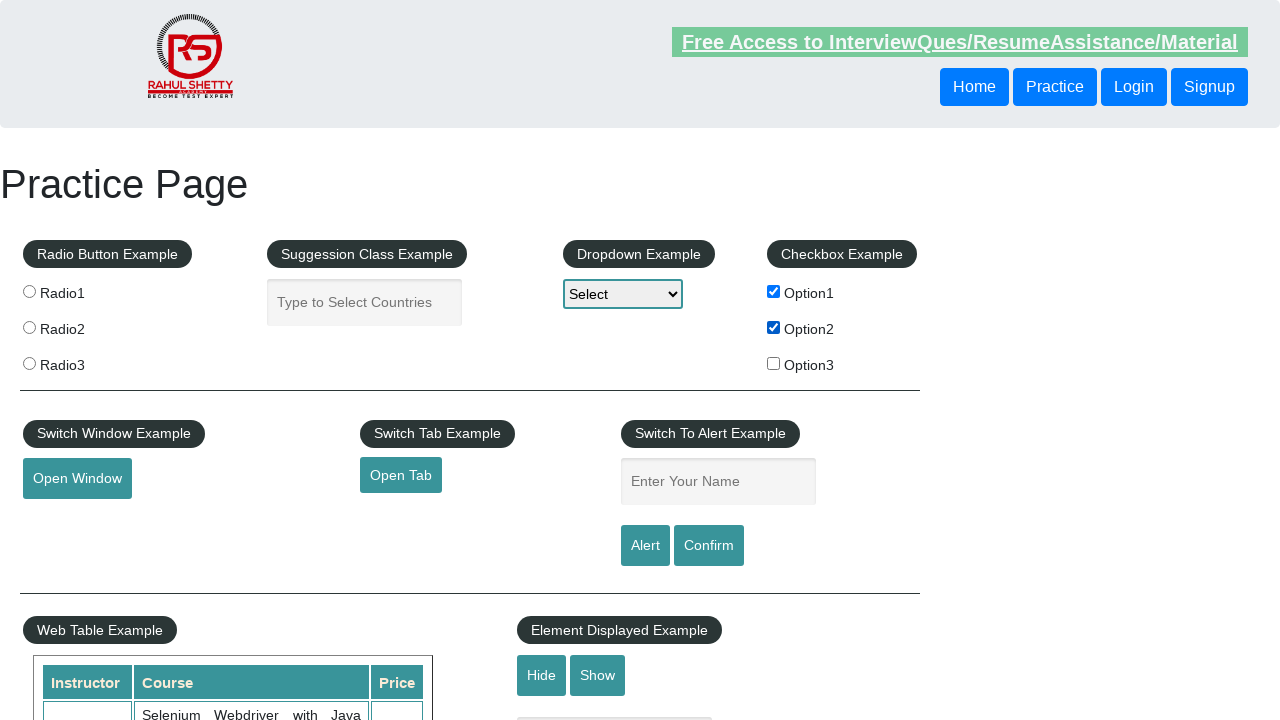

Verified checkbox 2 is checked
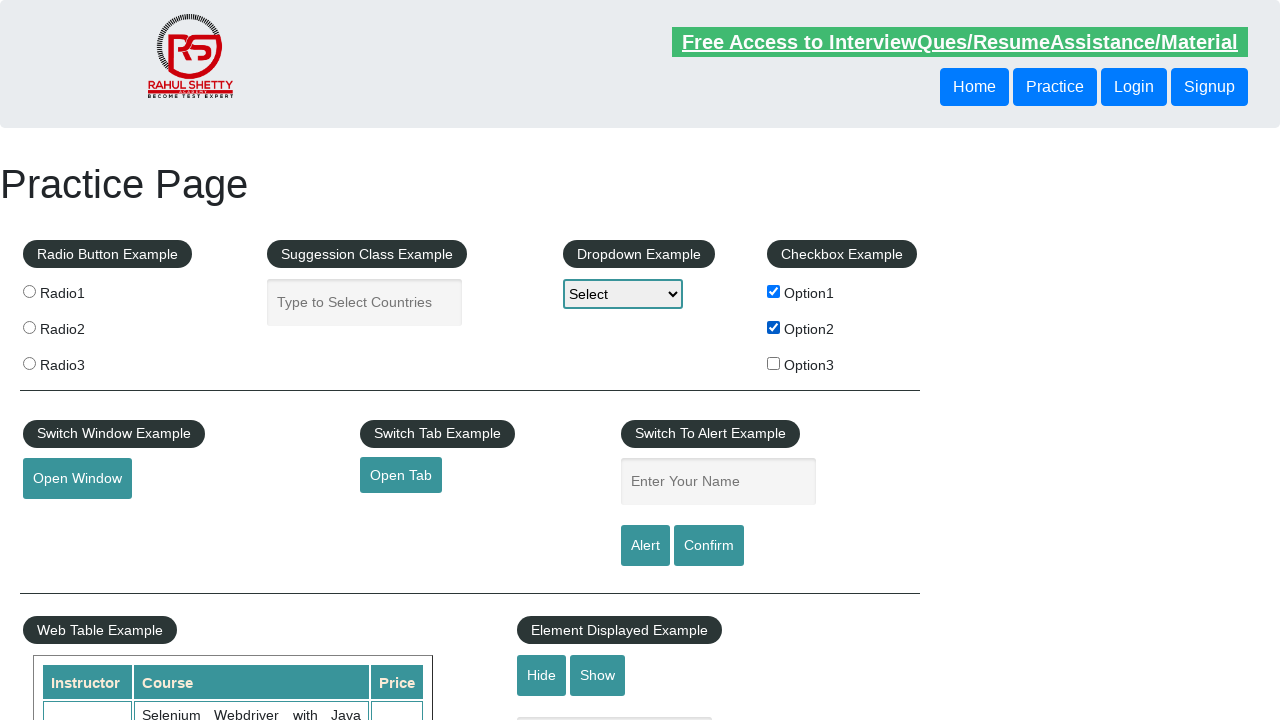

Checked checkbox 3 at (774, 363) on input[id*="checkBoxOption"] >> nth=2
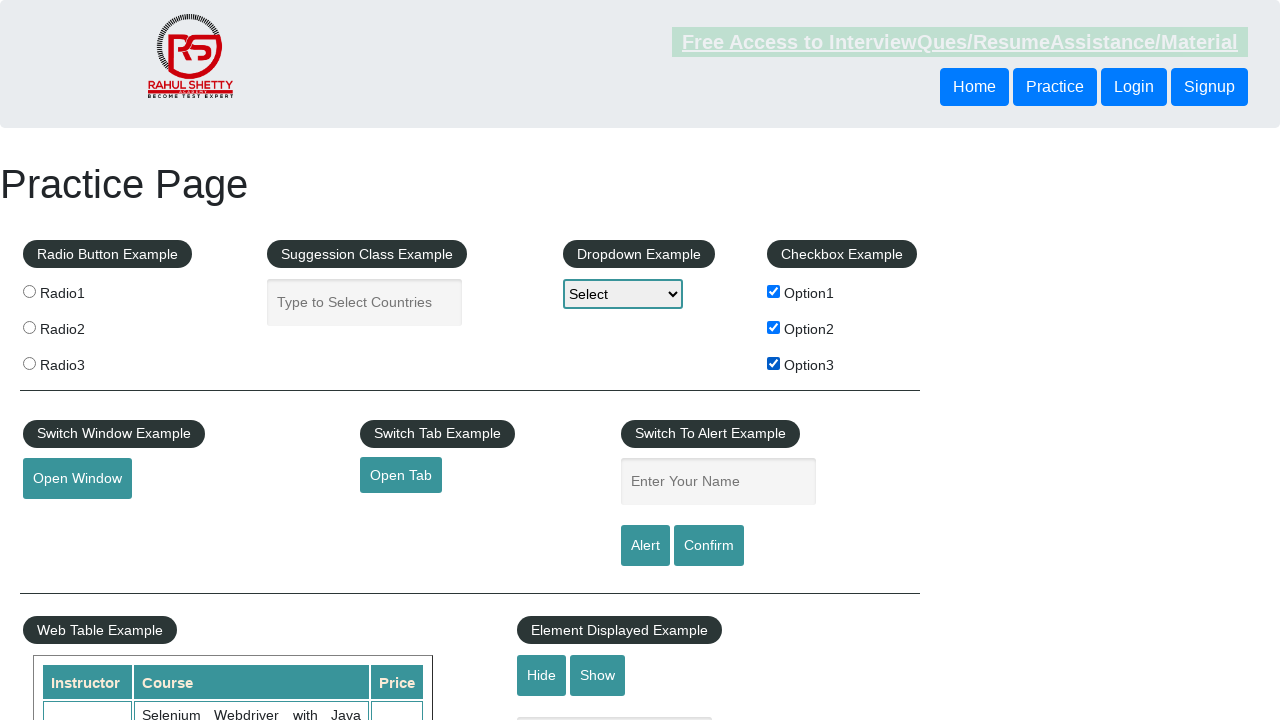

Verified checkbox 3 is checked
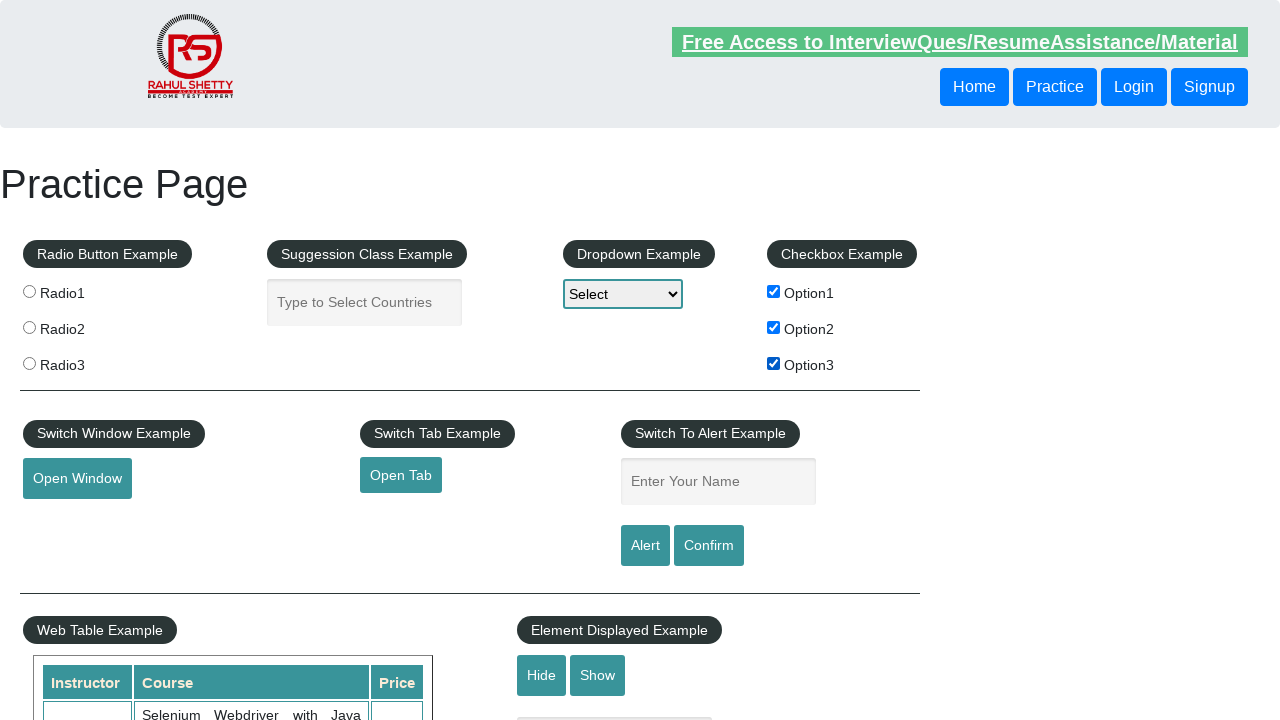

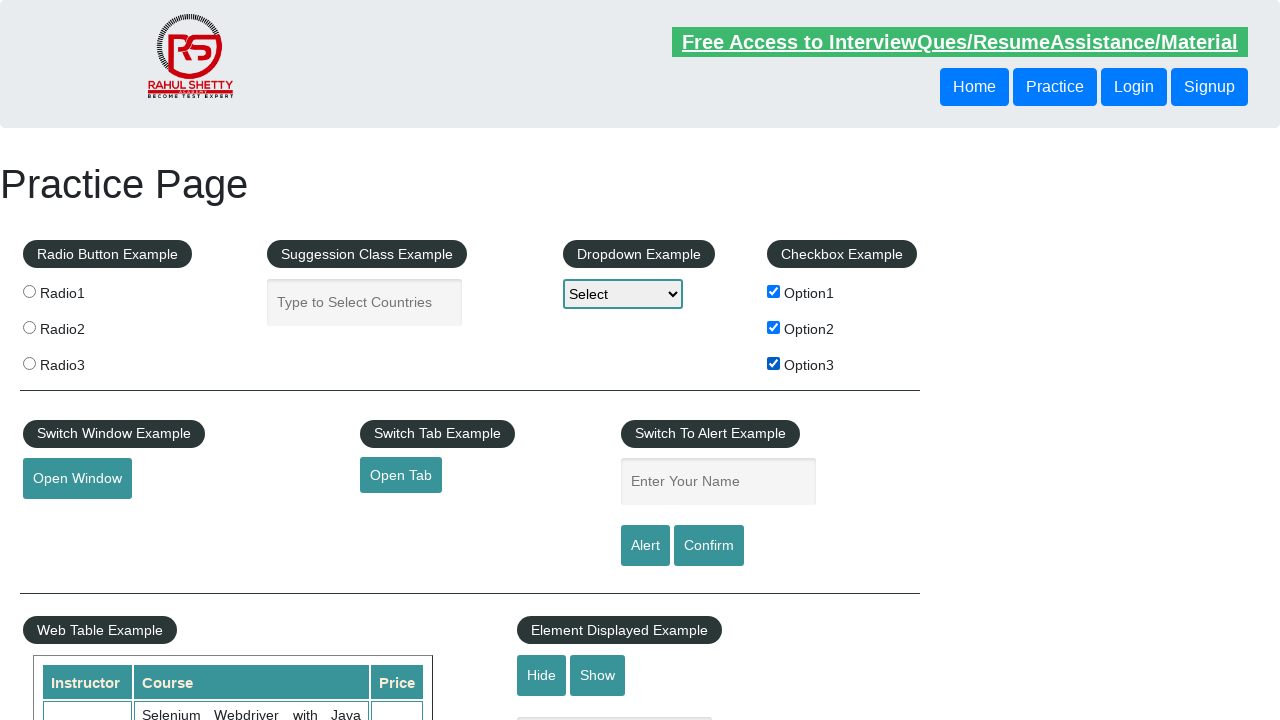